Tests highlighting an element on a page by changing its border style to a red dashed border, waiting 3 seconds, then reverting the style back to original.

Starting URL: http://the-internet.herokuapp.com/large

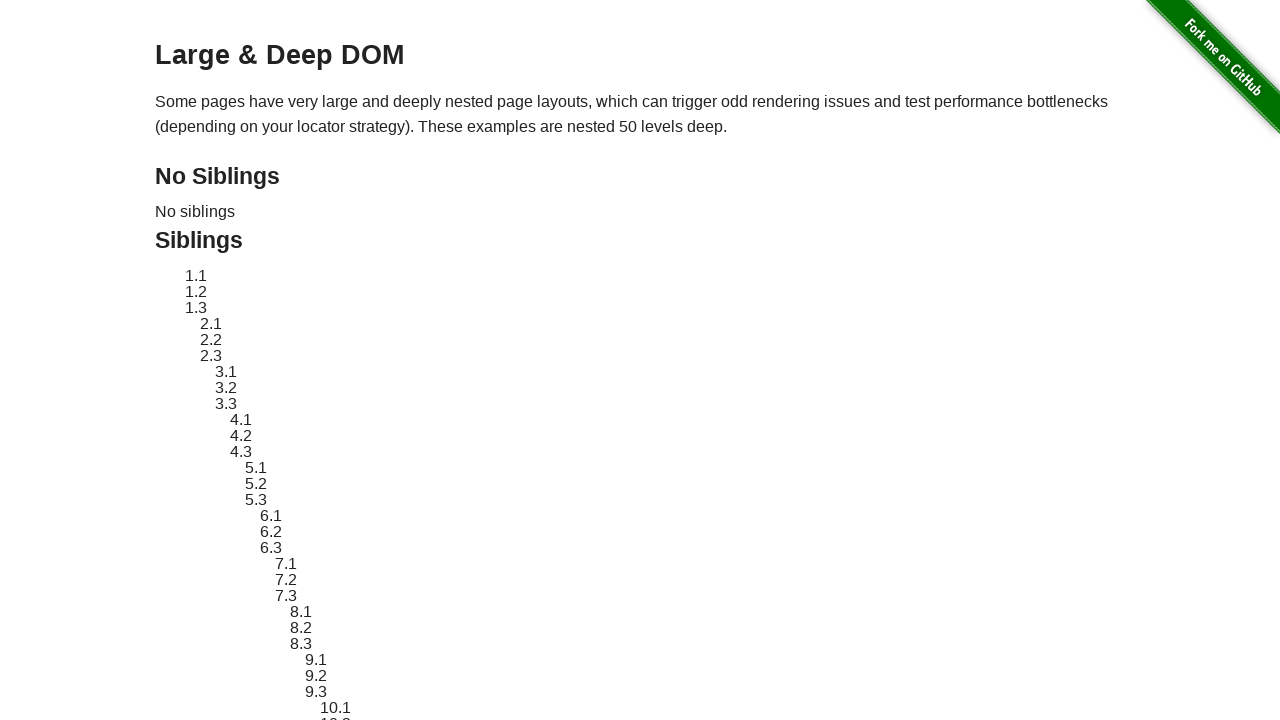

Located element with ID 'sibling-2.3'
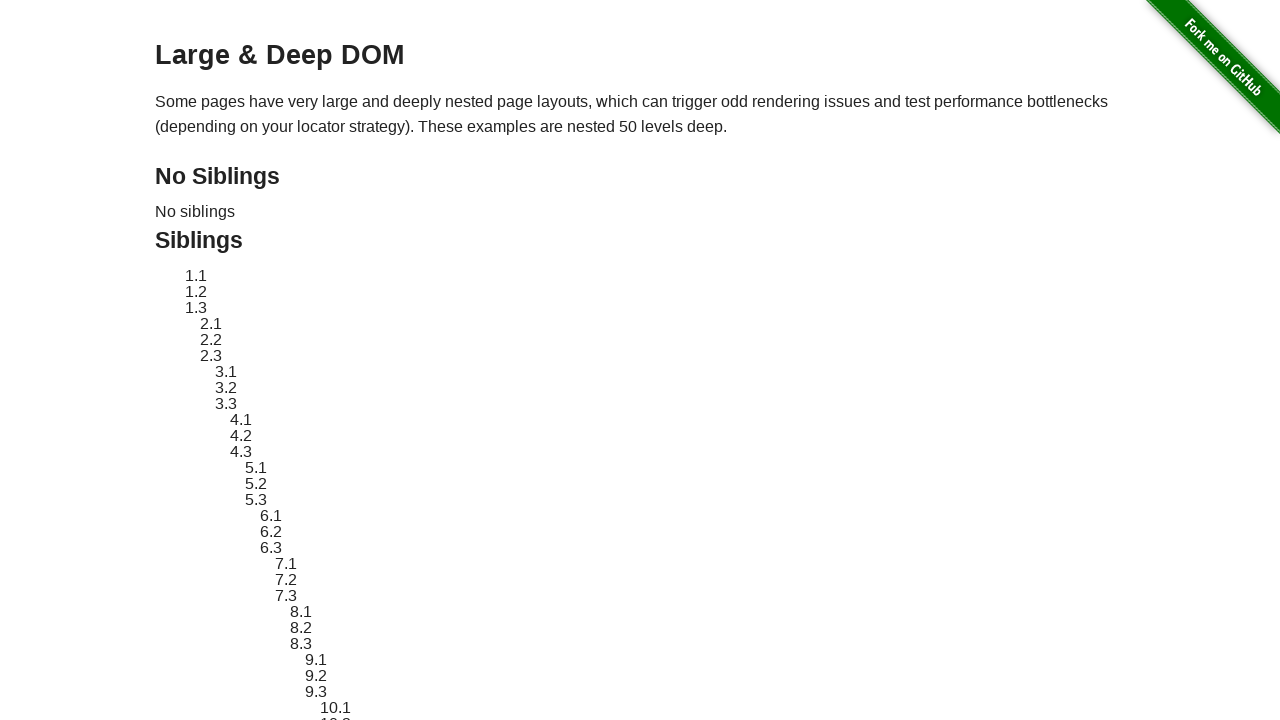

Element became visible
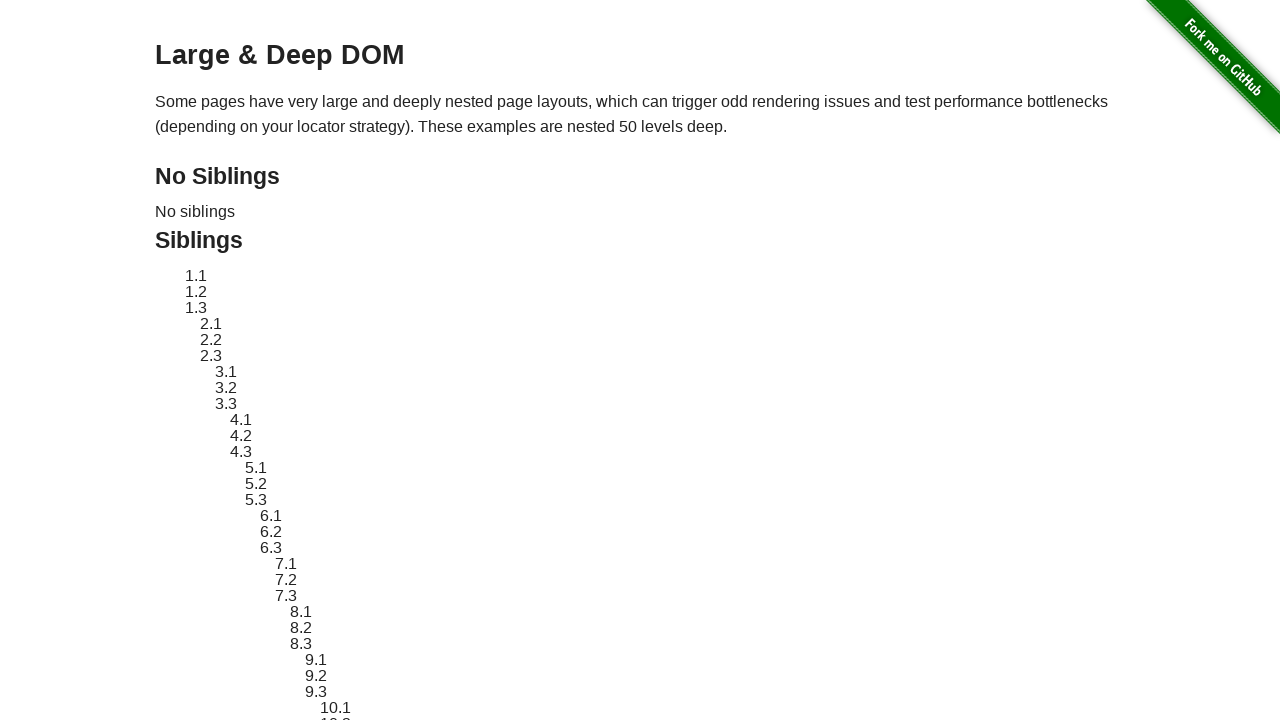

Retrieved original style attribute
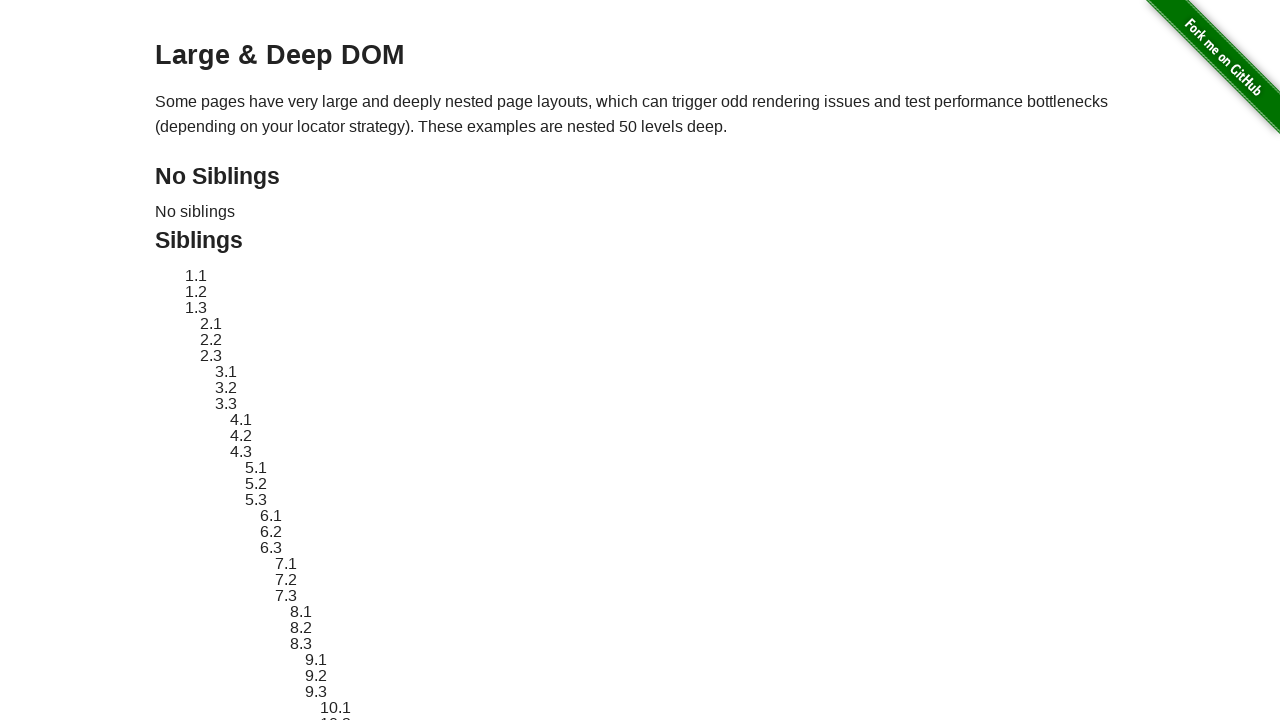

Applied red dashed border highlight to element
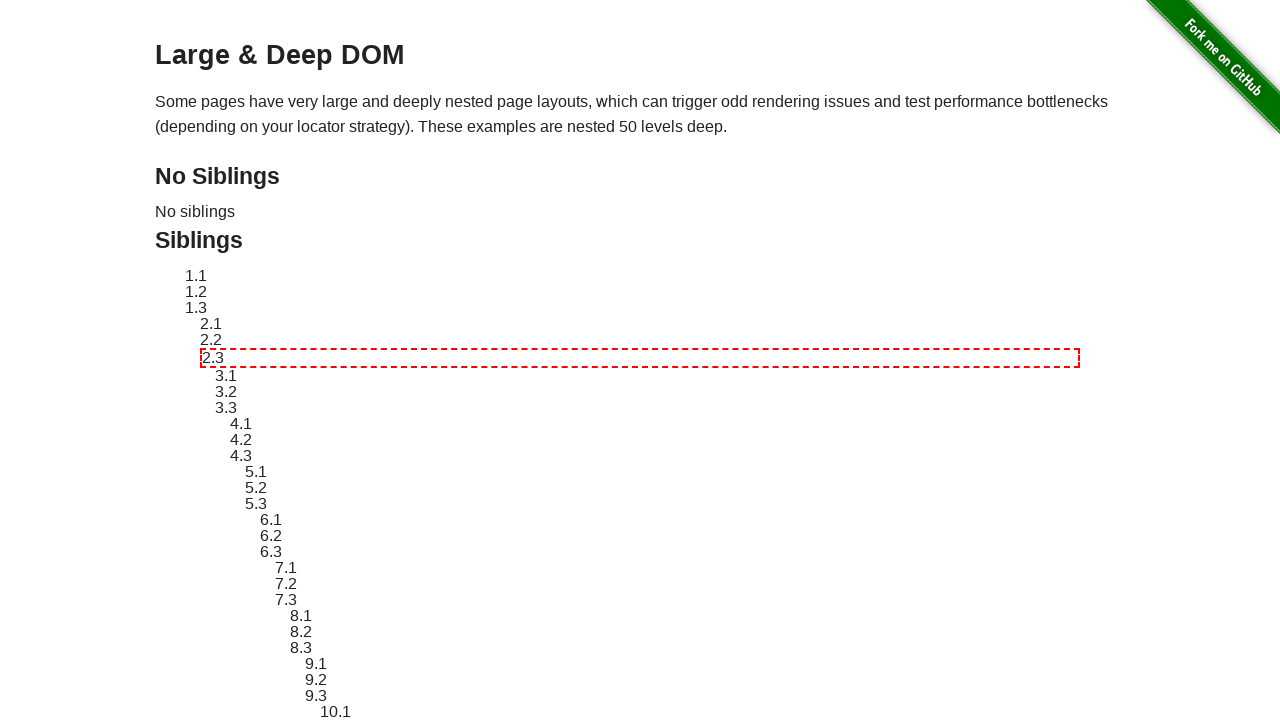

Waited 3 seconds to view the highlighted element
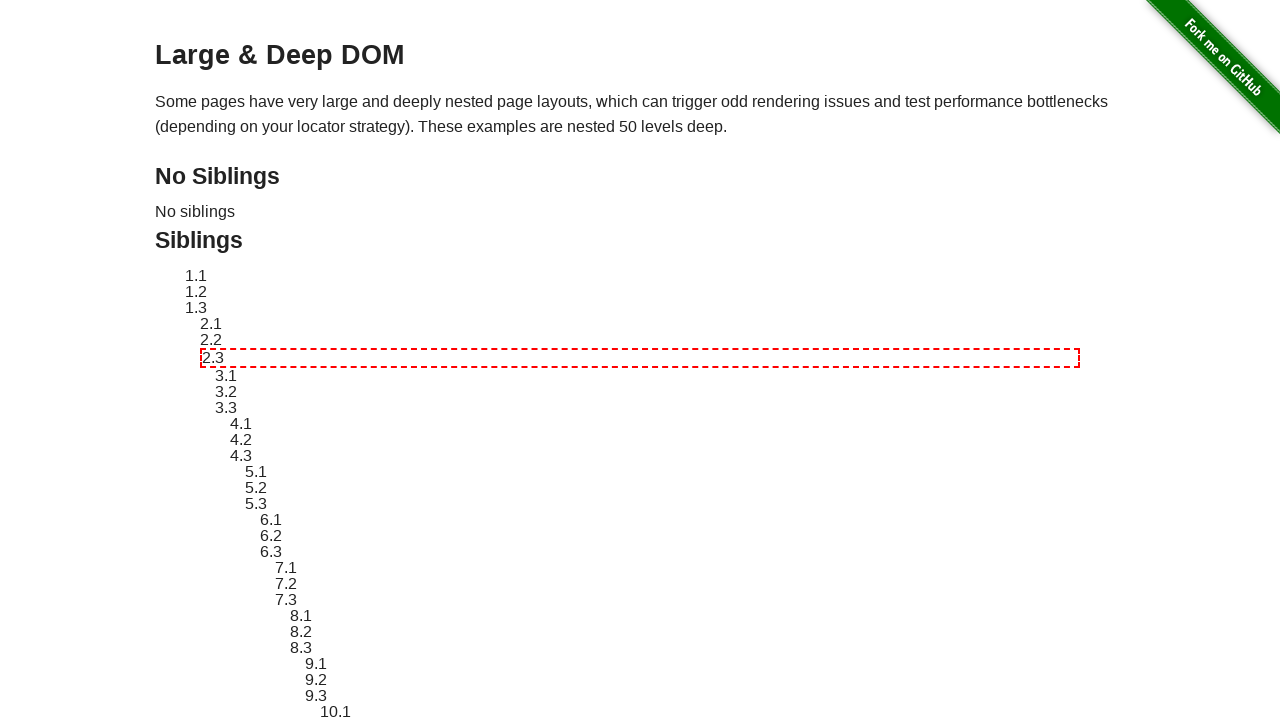

Reverted element style back to original
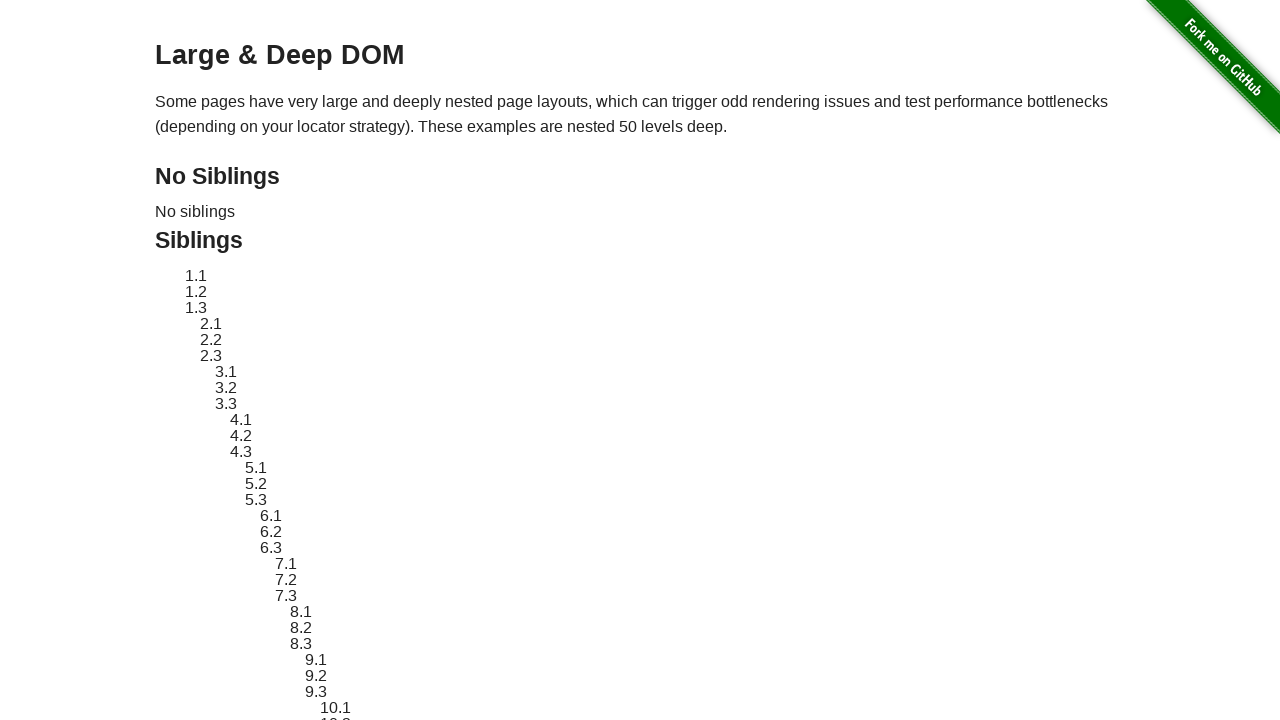

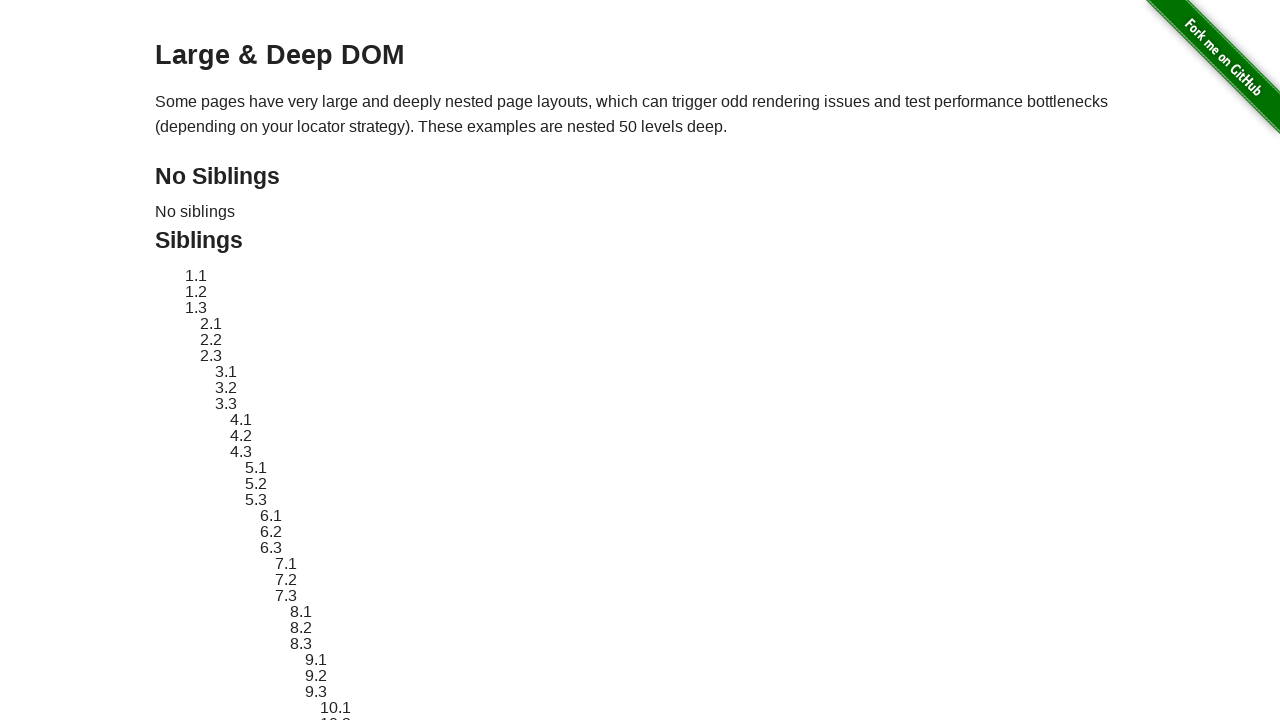